Tests various form fields including text input, password, textarea, and dropdown select, then navigates to index page and back

Starting URL: https://www.selenium.dev/selenium/web/web-form.html

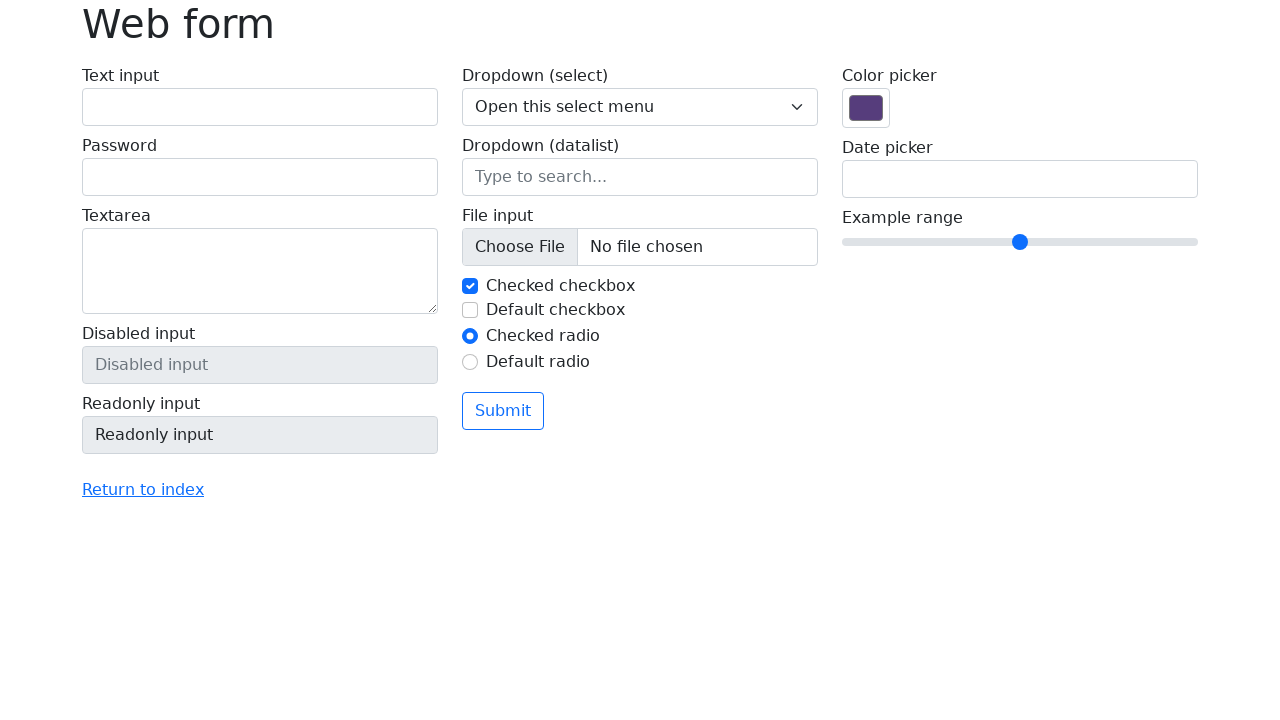

Filled text input field with 'test' on #my-text-id
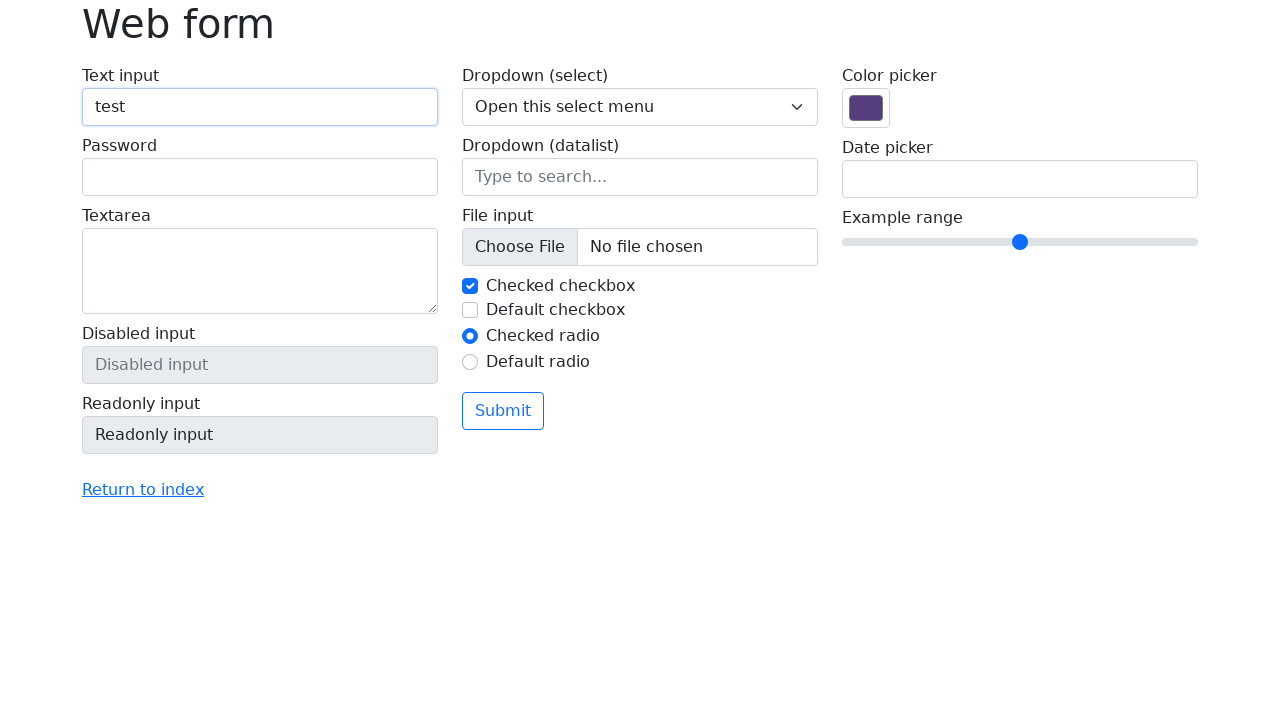

Filled password input field with '12345678' on label:nth-of-type(2) input
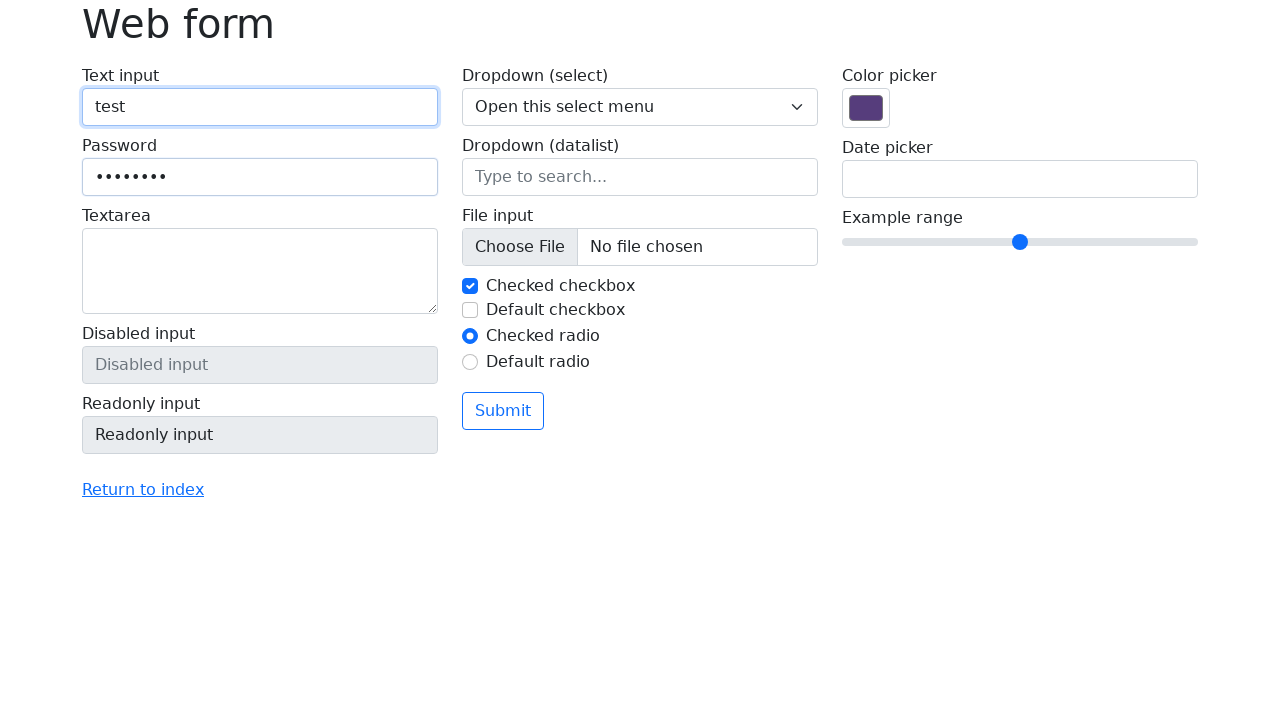

Filled textarea field with test text on label:nth-of-type(3) textarea
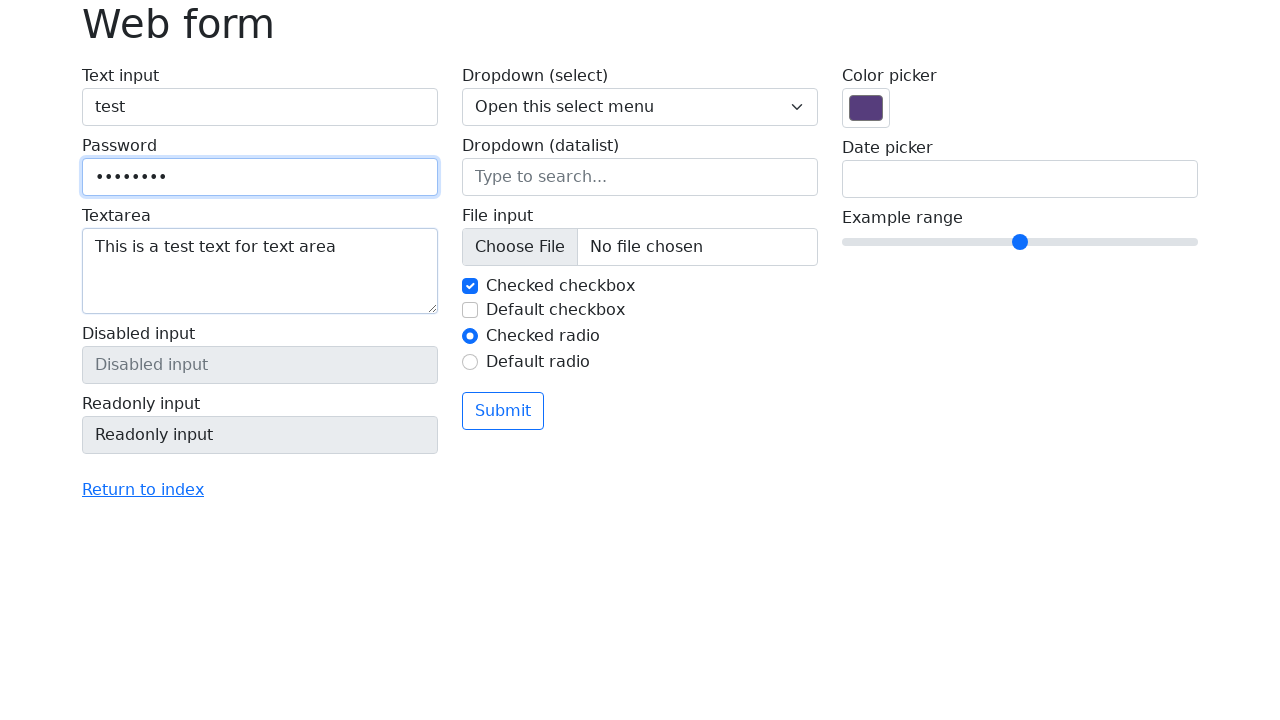

Clicked 'Return to index' link at (143, 490) on a:has-text('Return to index')
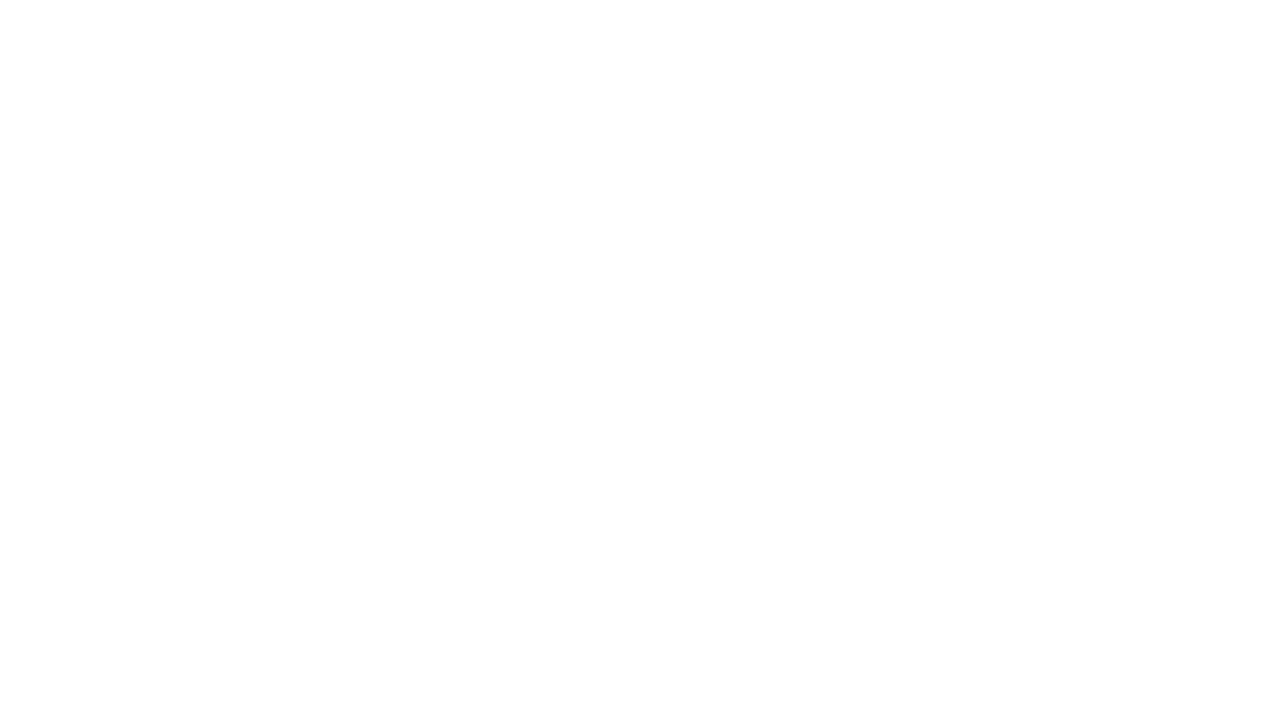

Navigated to index page and page loaded
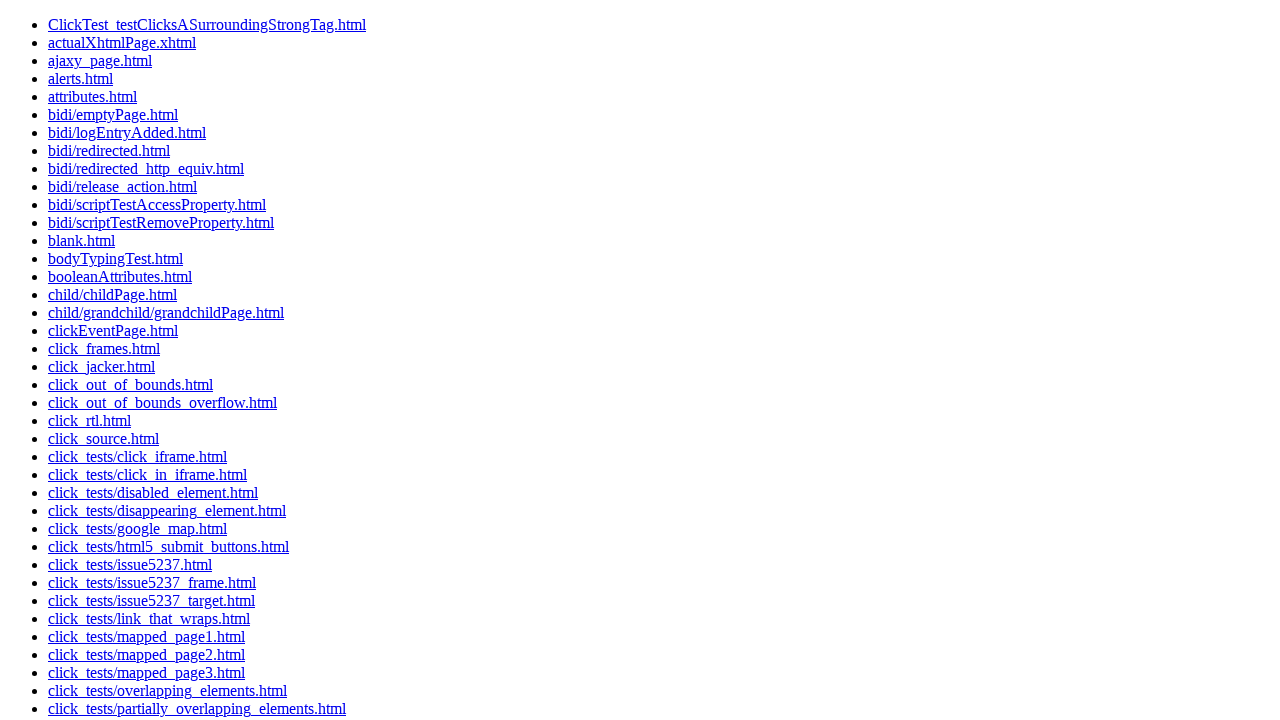

Navigated back to web form page
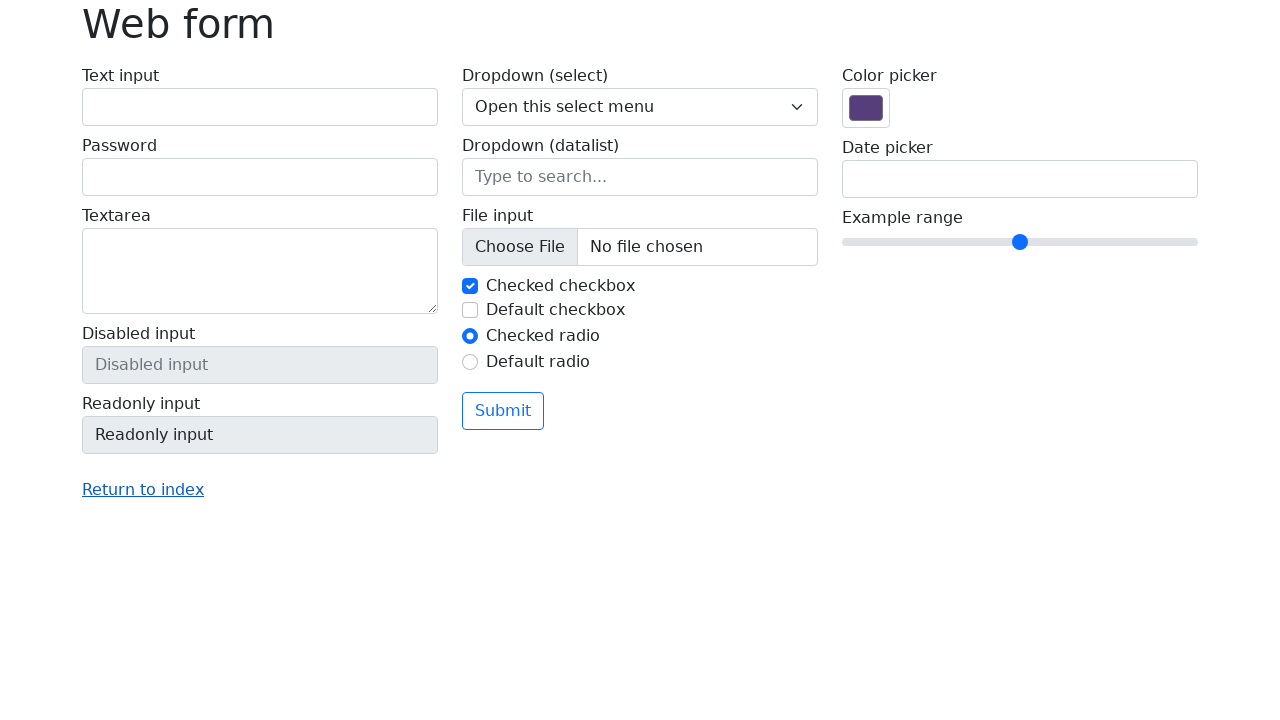

Selected option '1' from dropdown on select[name='my-select']
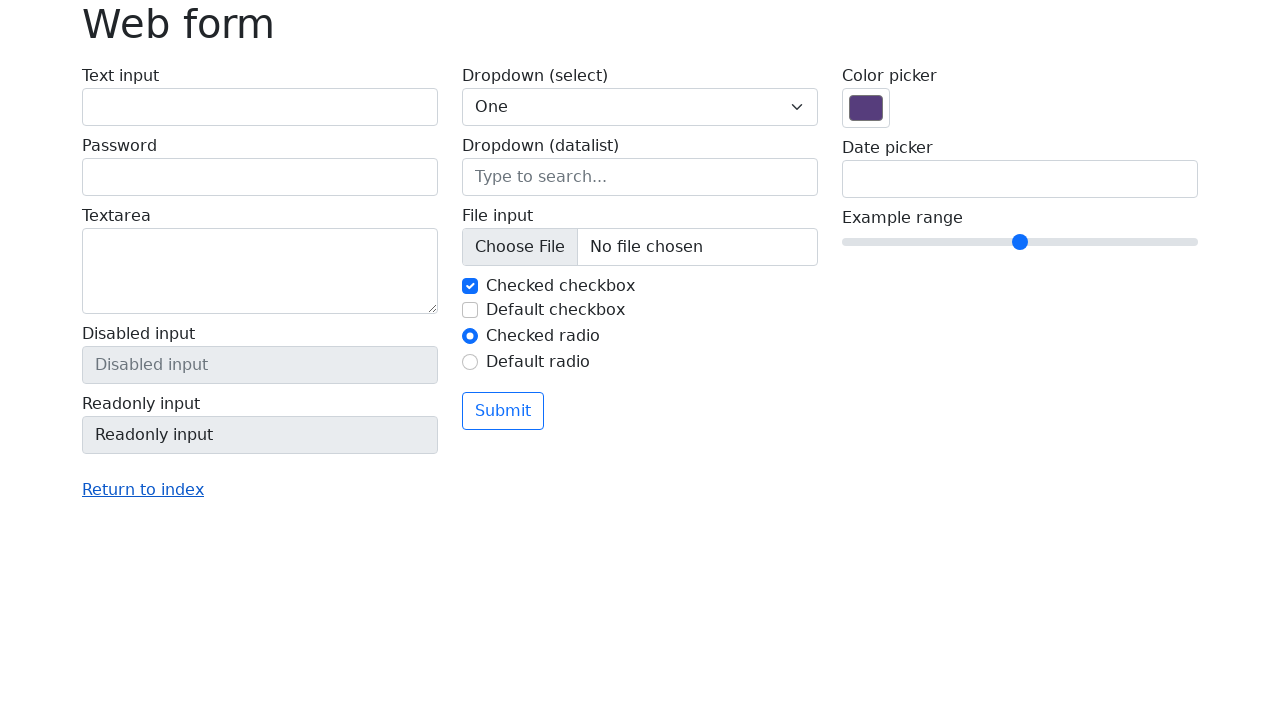

Selected option '2' from dropdown on select[name='my-select']
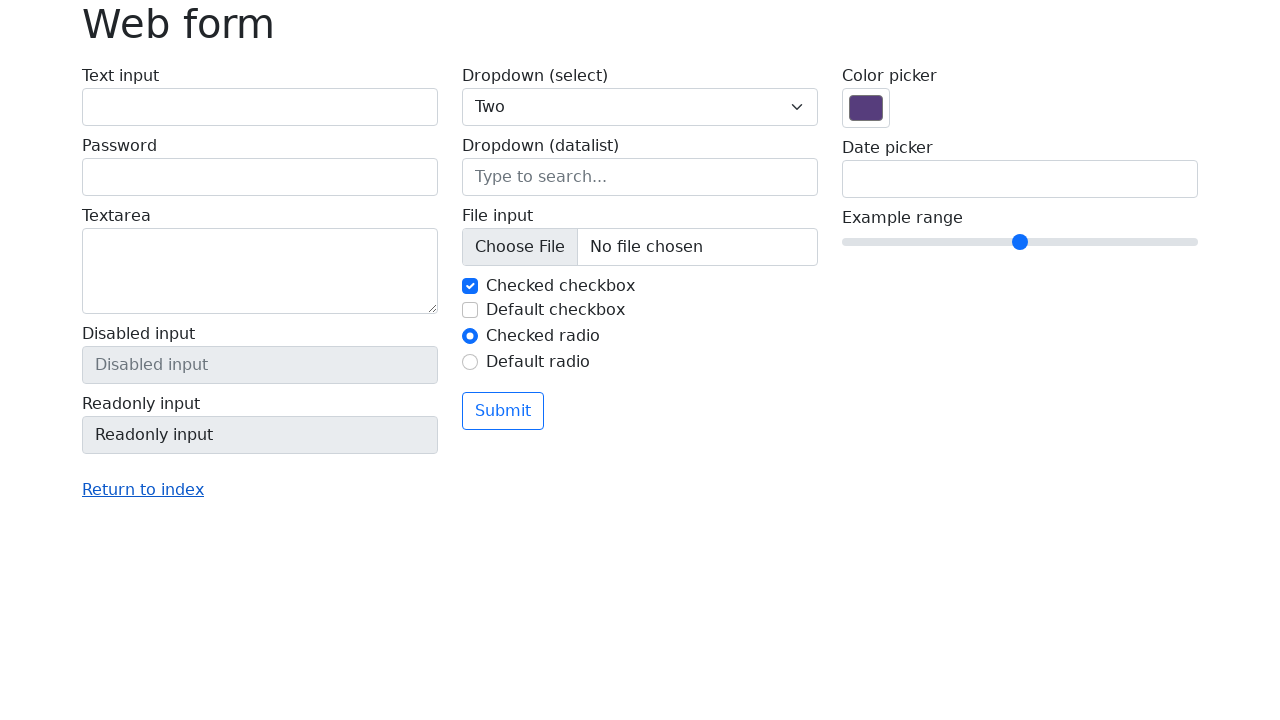

Selected option '3' from dropdown on select[name='my-select']
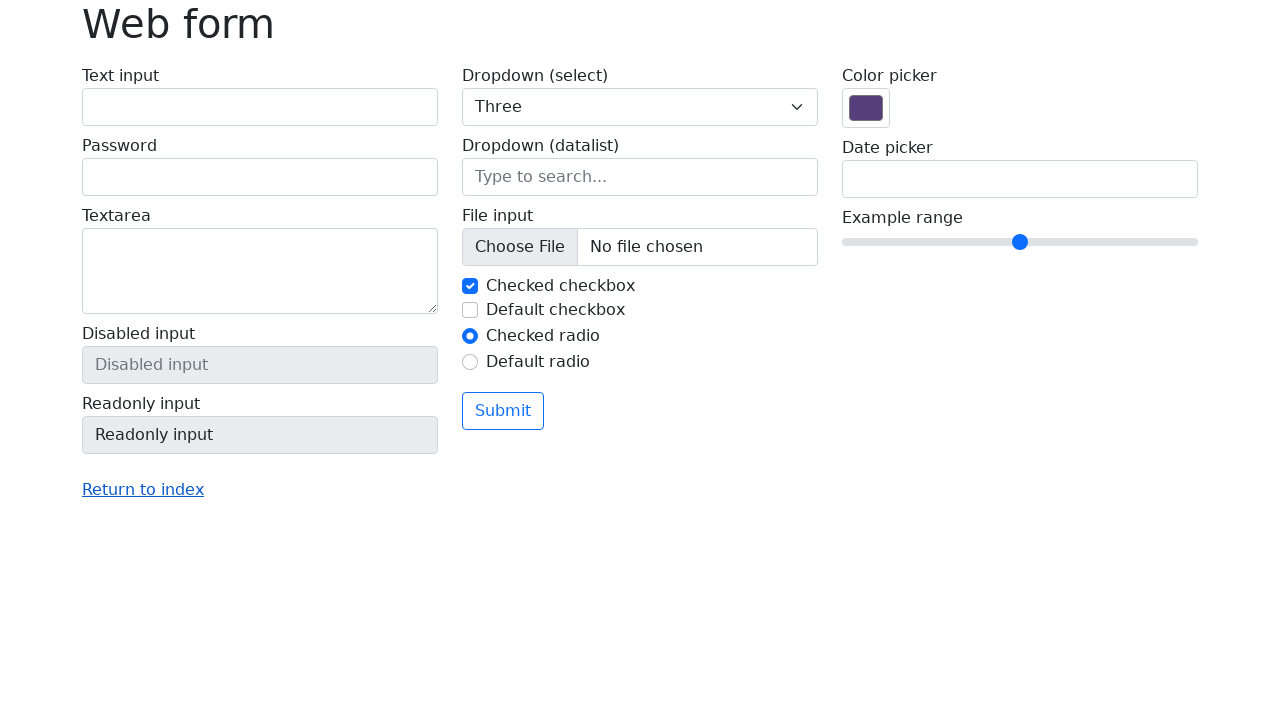

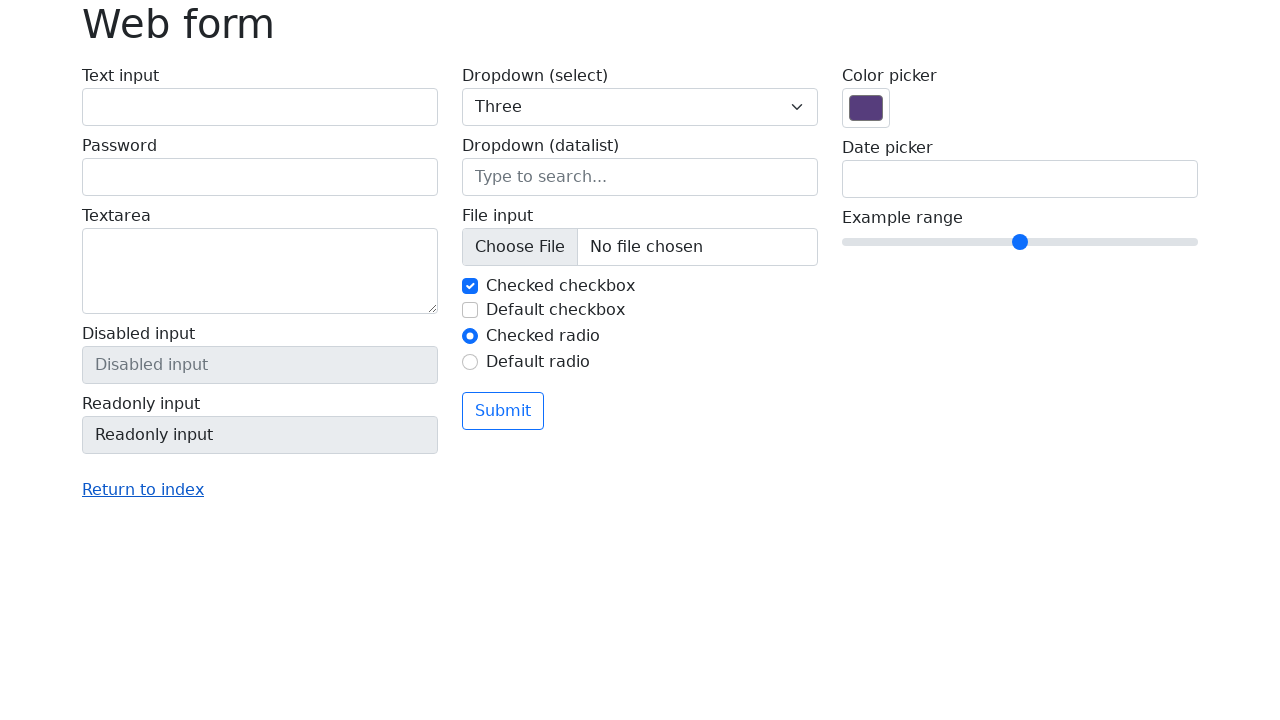